Navigates to the CMS portal and clicks on the New User Registration link to access the registration page

Starting URL: https://portaldev.cms.gov/portal/

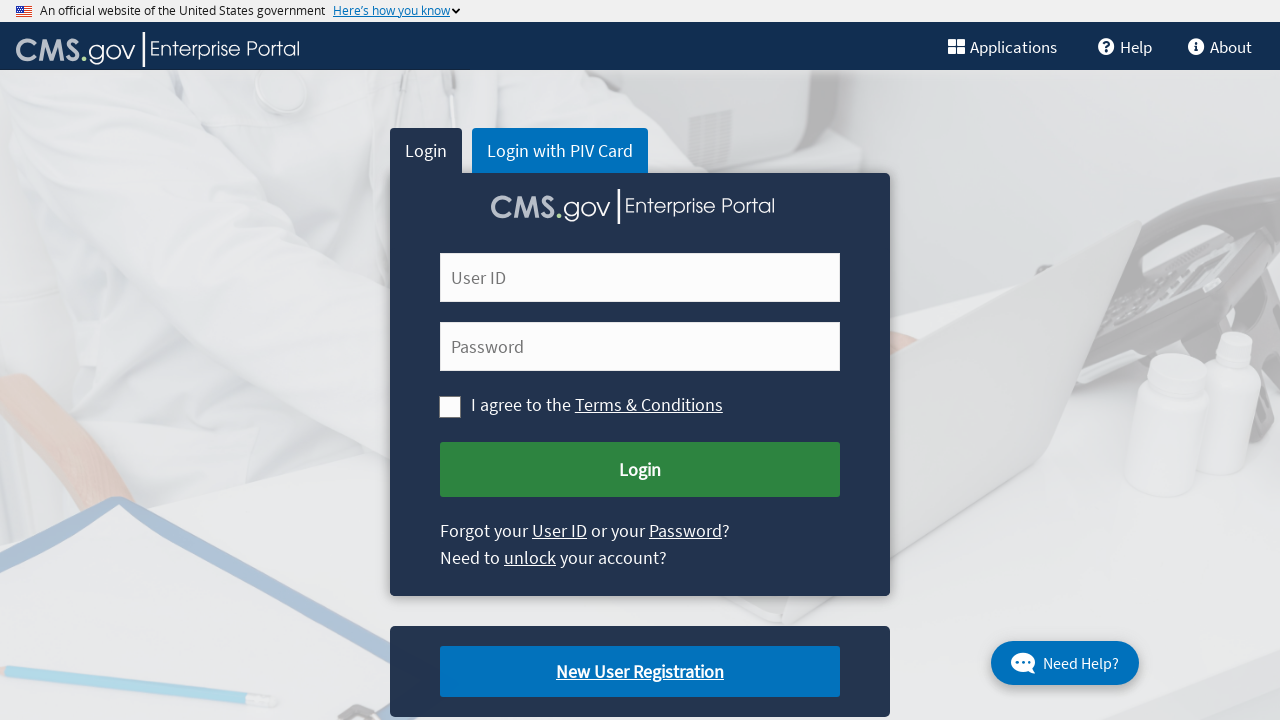

Navigated to CMS portal homepage
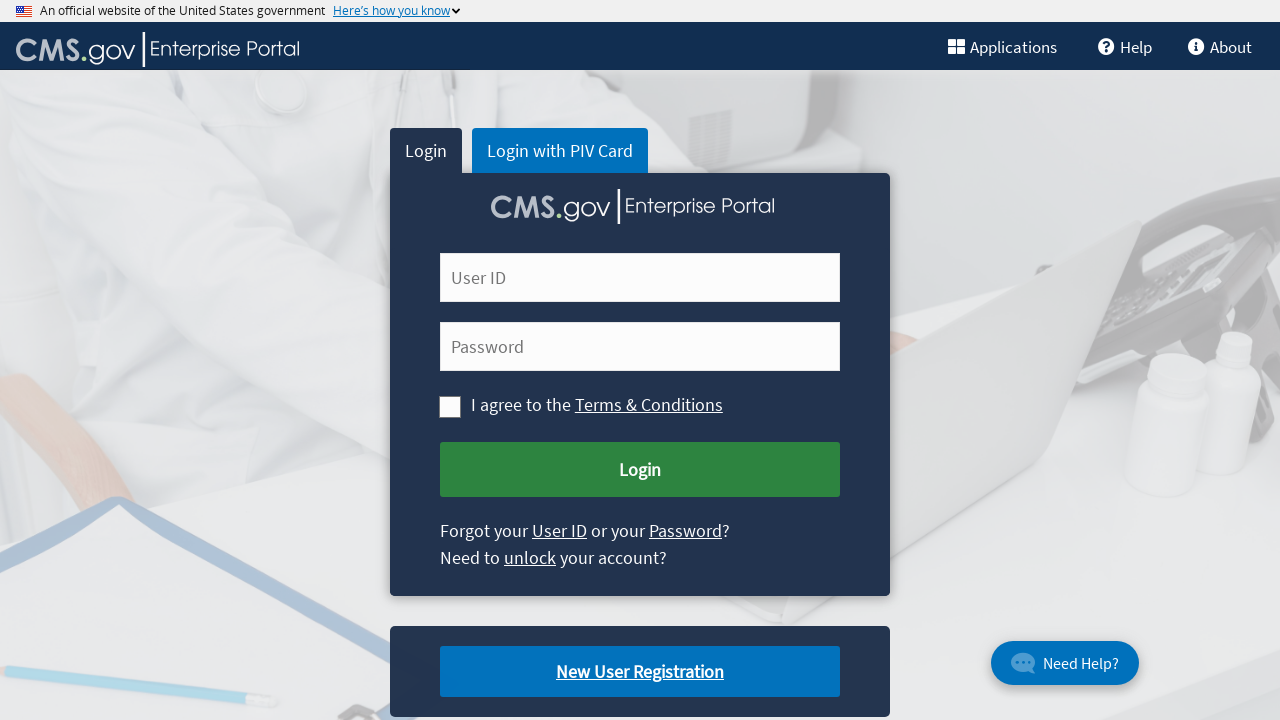

Clicked on New User Registration link at (640, 672) on xpath=//a[text()='New User Registration']
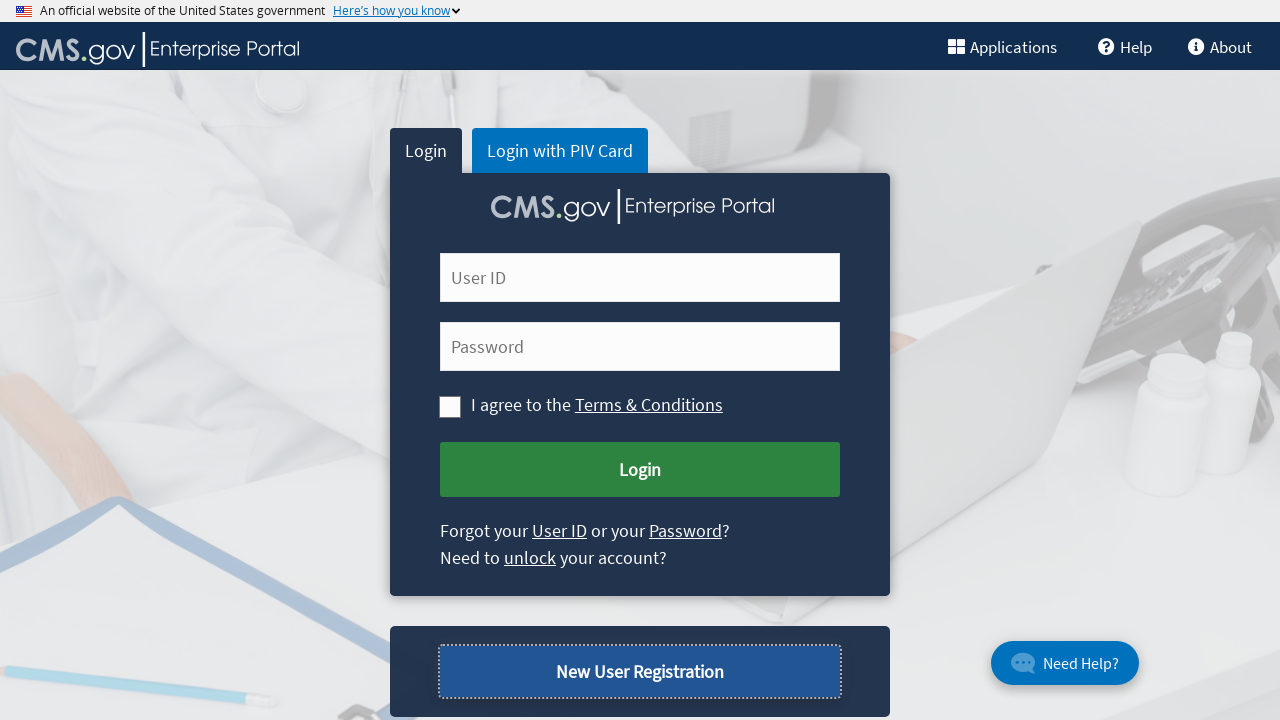

Waited for page to load and network idle
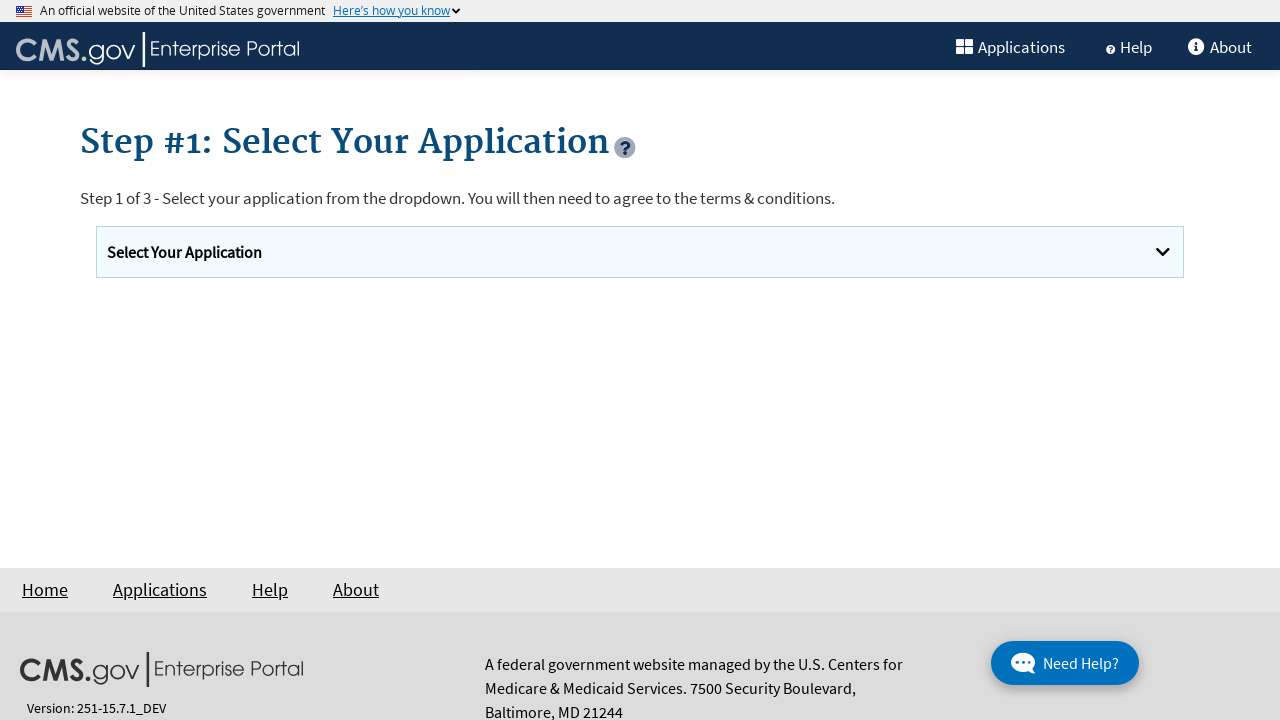

Verified current URL: https://portaldev.cms.gov/portal/newuserregistration
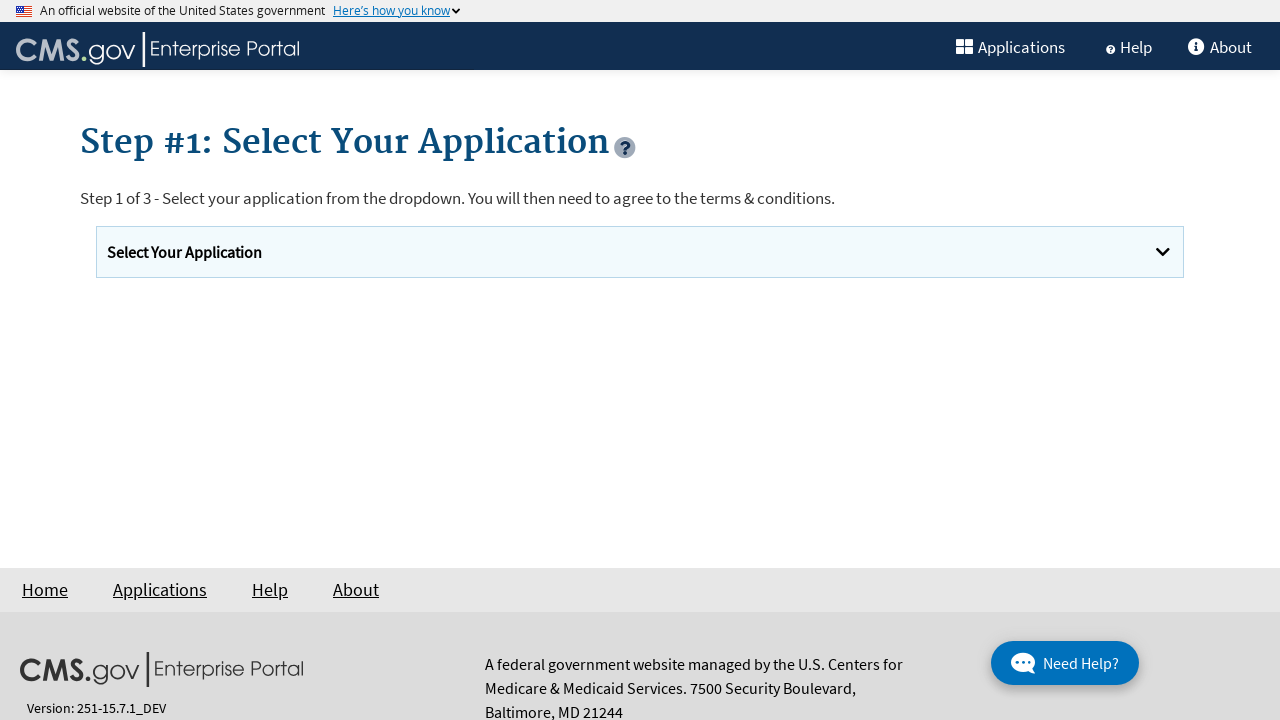

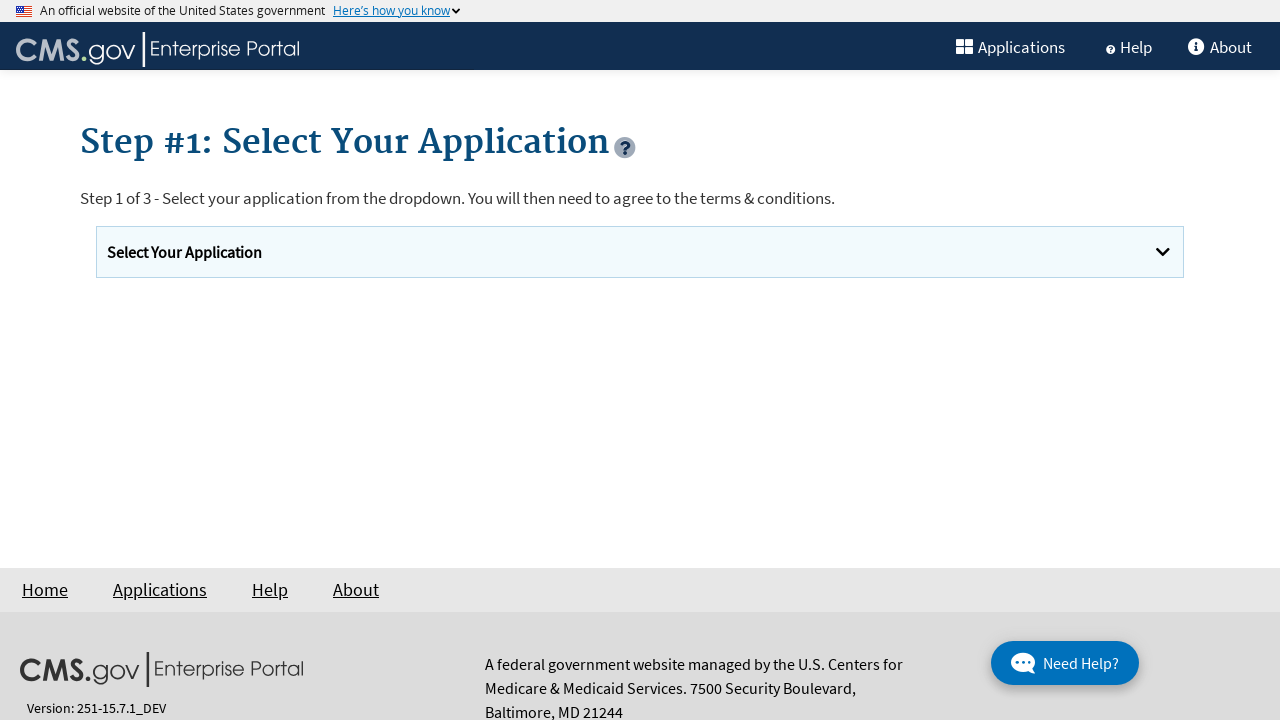